Tests JavaScript alert acceptance by clicking a button that triggers an alert, accepting the alert, and verifying the result message displays correctly.

Starting URL: https://testcenter.techproeducation.com/index.php?page=javascript-alerts

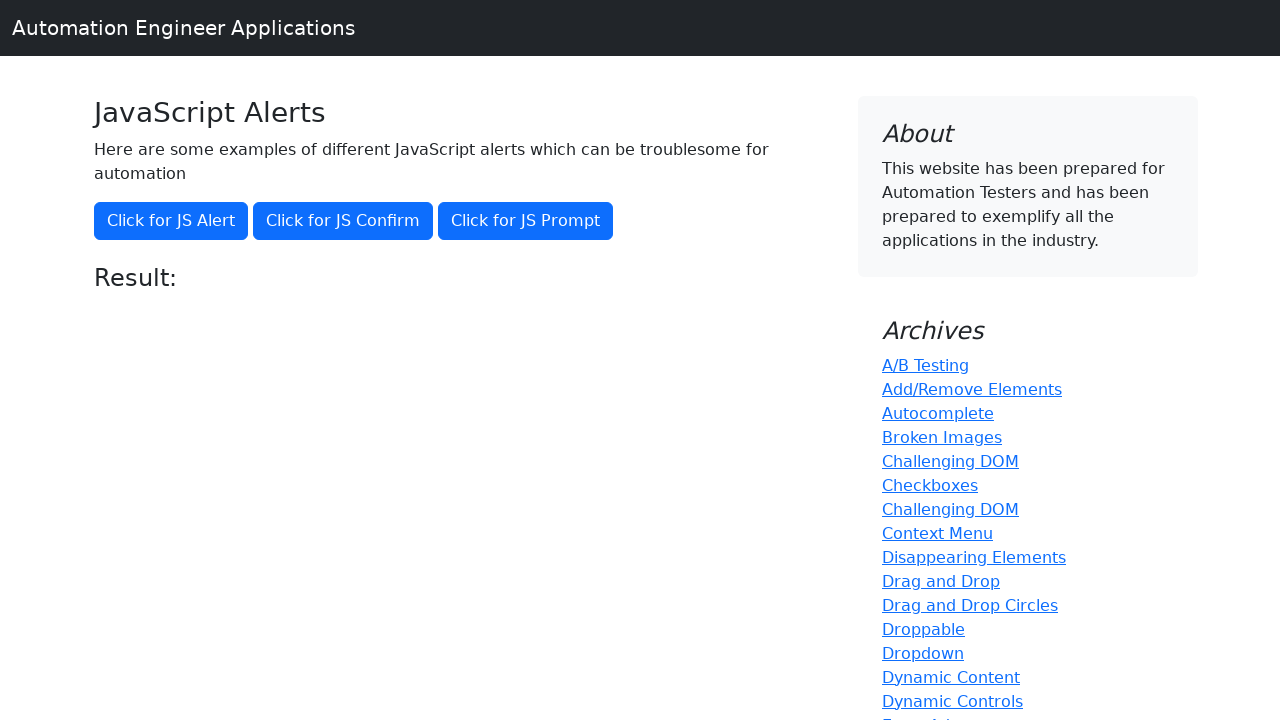

Clicked the 'Click for JS Alert' button to trigger JavaScript alert at (171, 221) on xpath=//*[text()='Click for JS Alert']
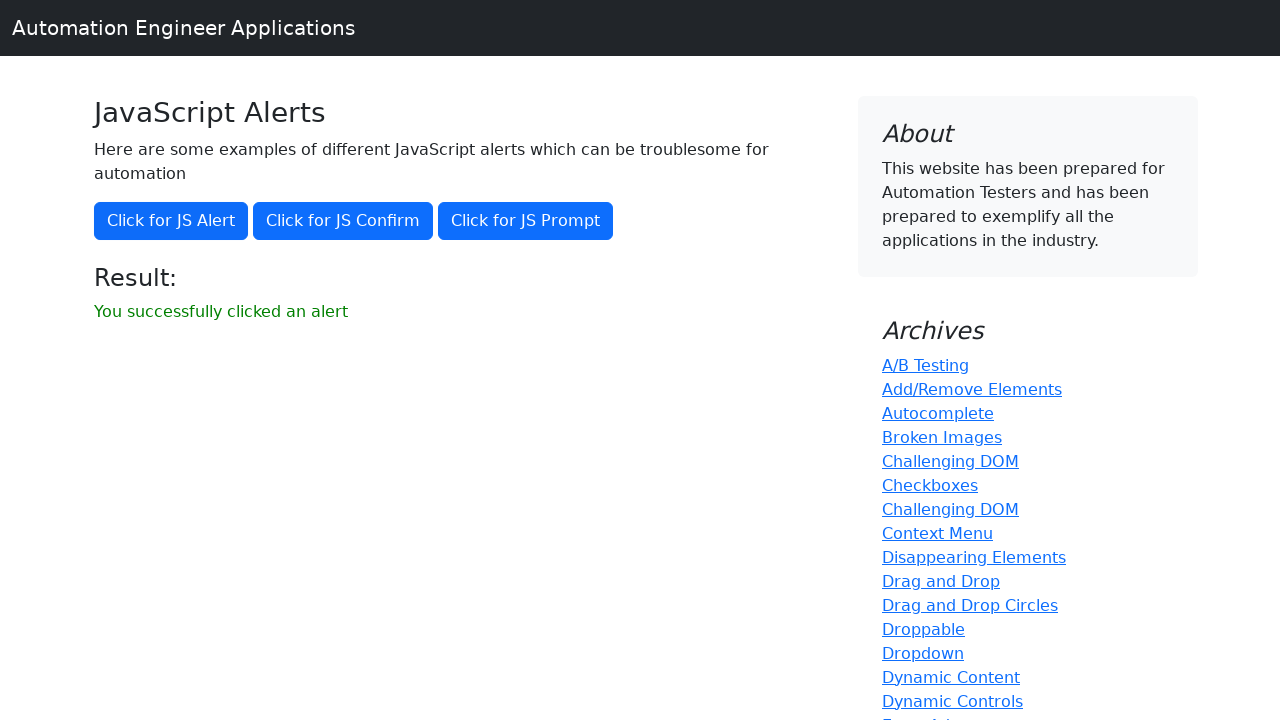

Set up dialog handler to accept the alert
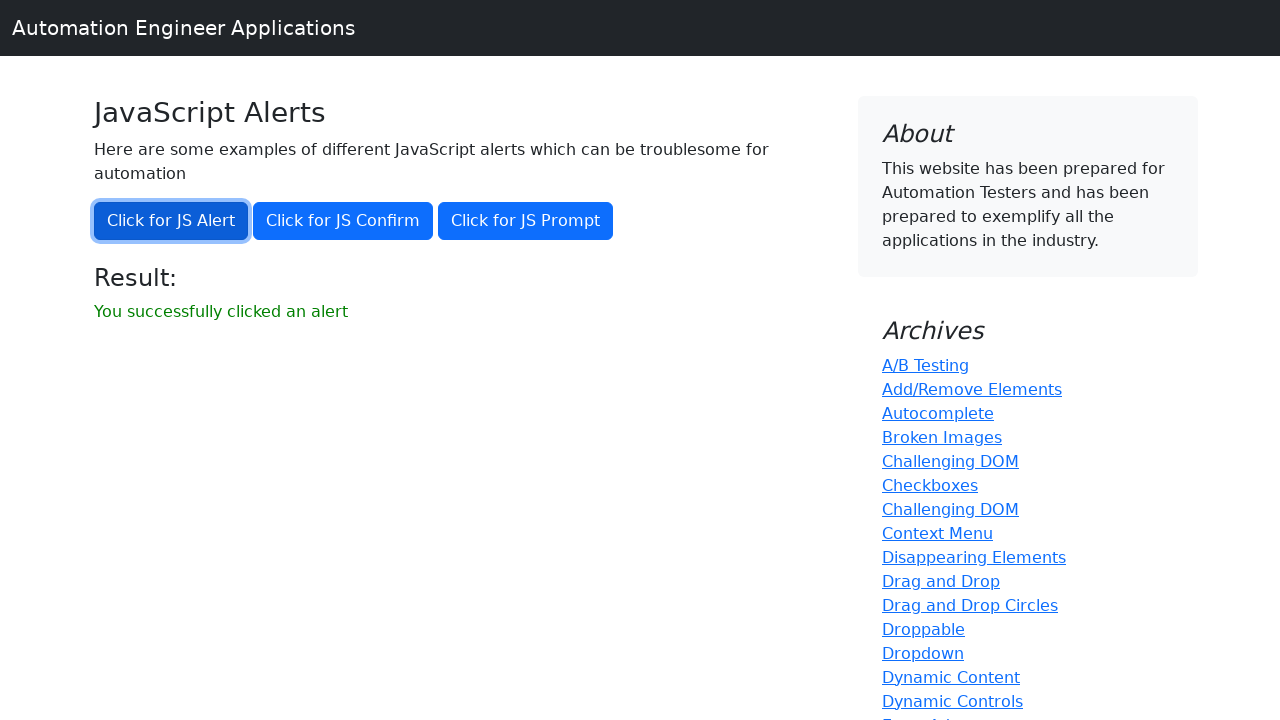

Waited for result message to appear
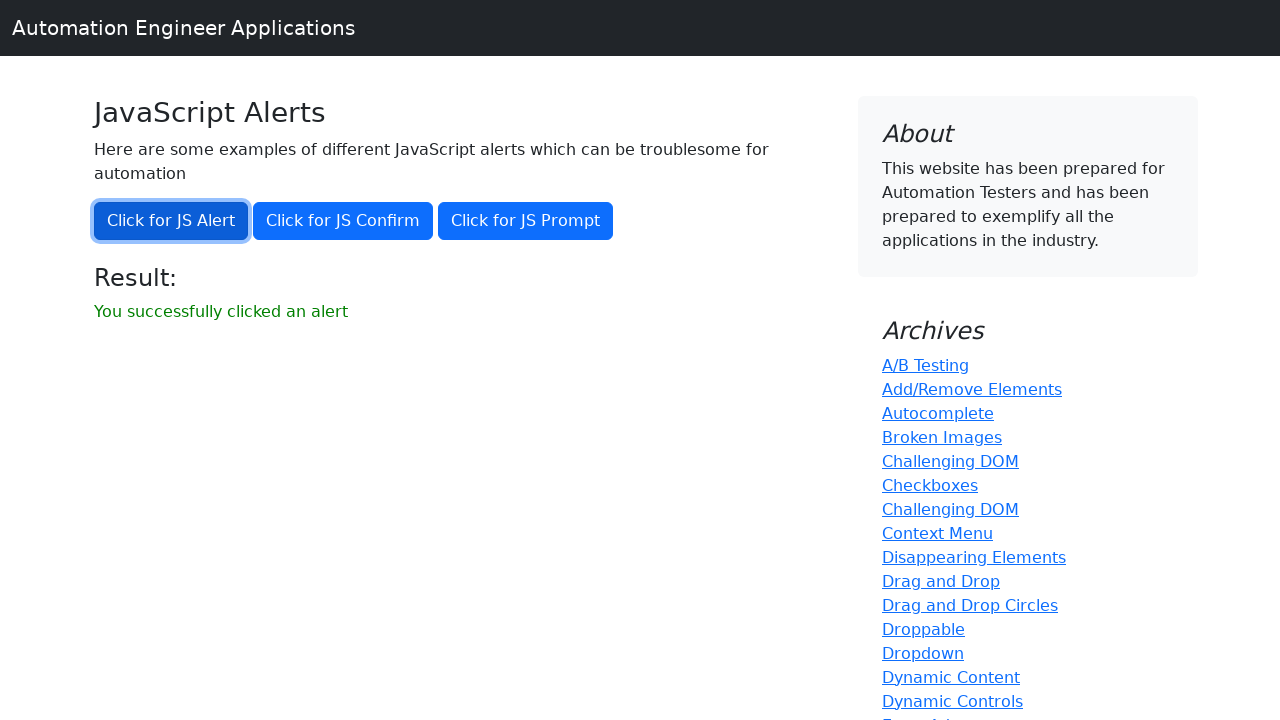

Retrieved result message text content
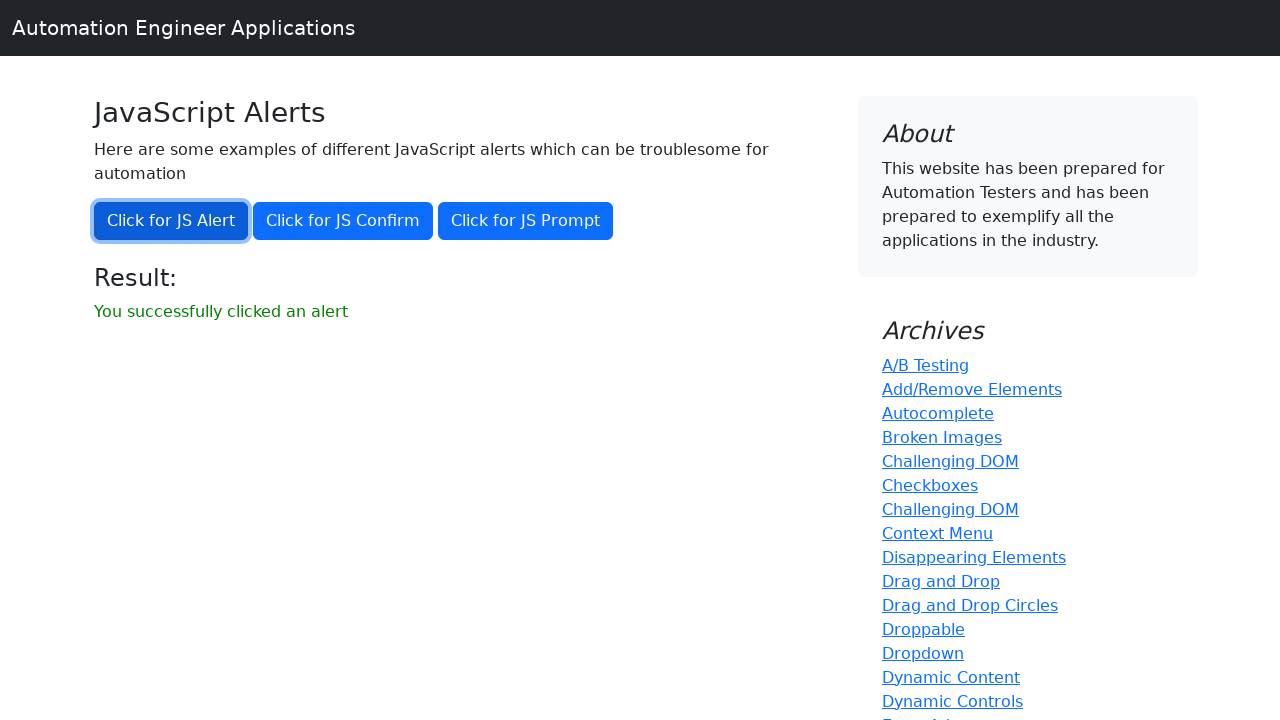

Verified result message displays 'You successfully clicked an alert'
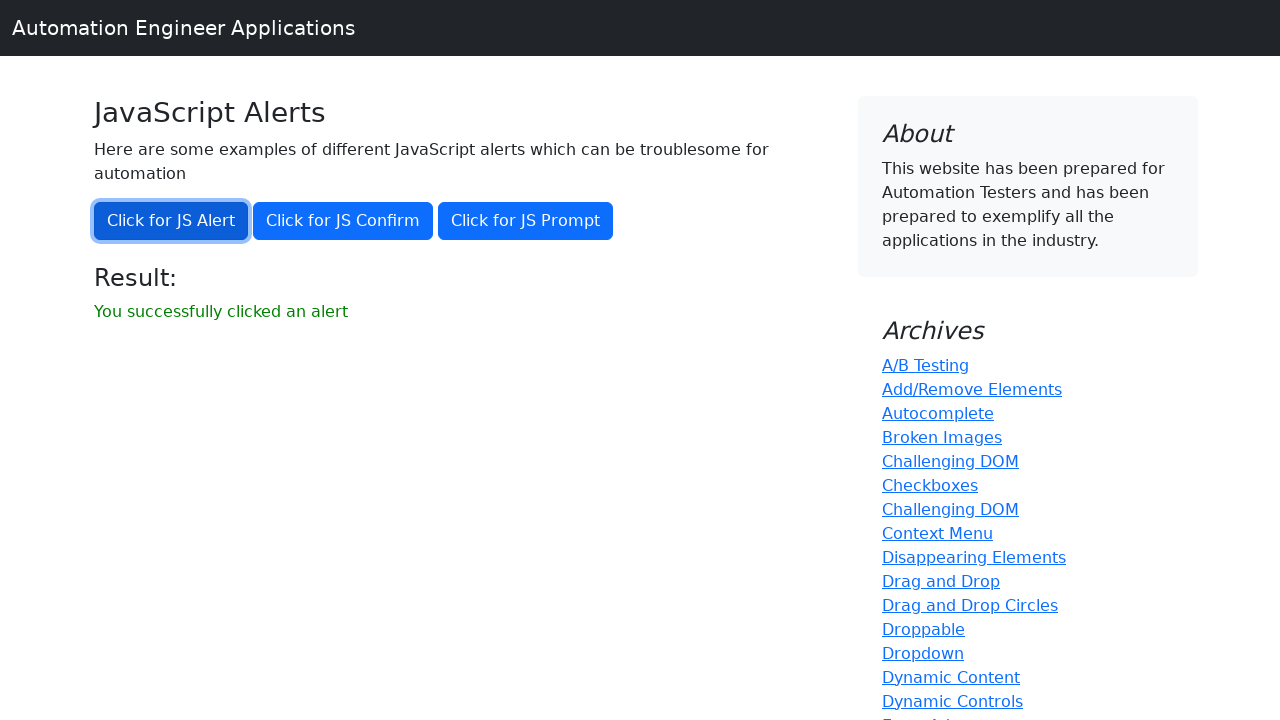

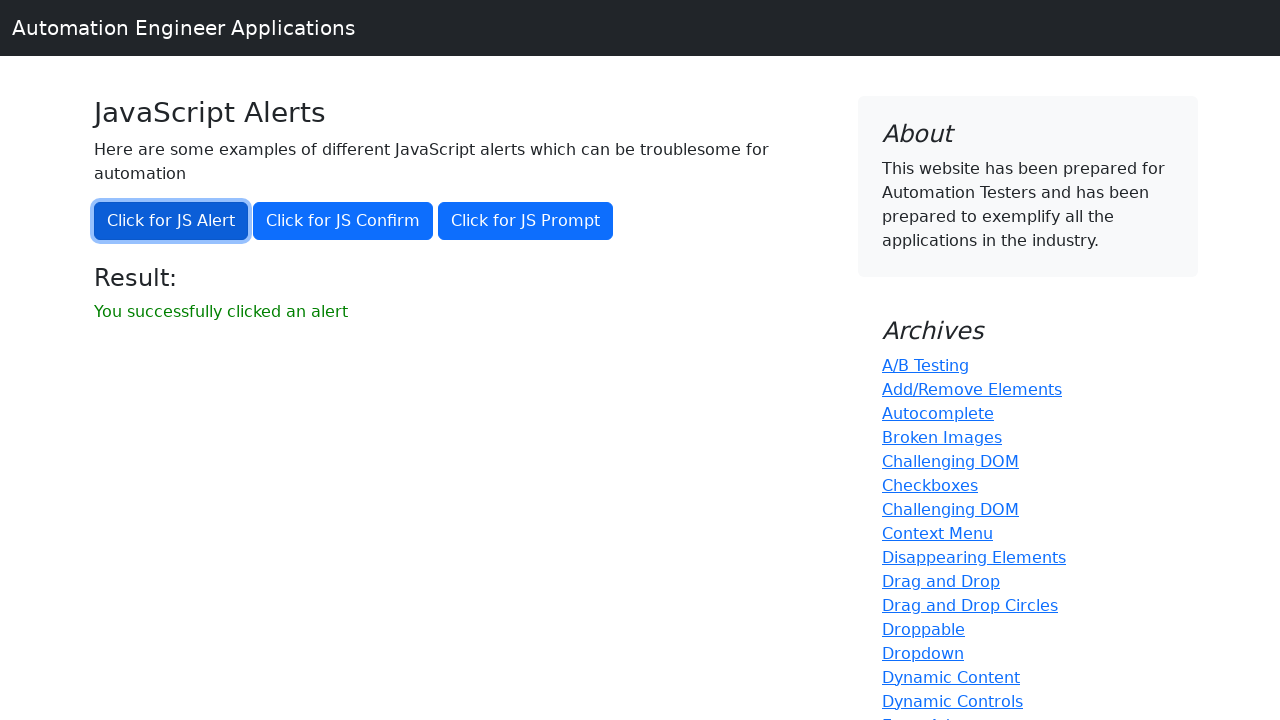